Uses the search functionality to find documentation for the 'url' command

Starting URL: https://webdriver.io

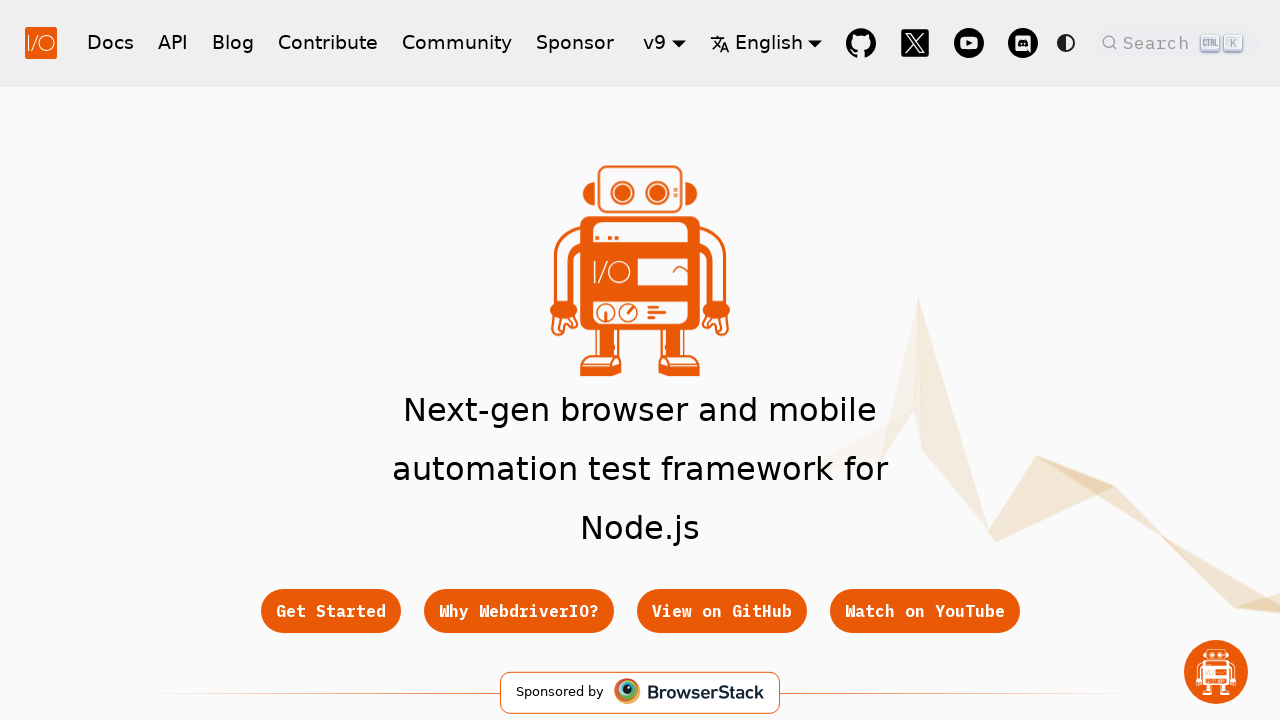

Clicked search button to open search dialog at (1177, 42) on button.DocSearch
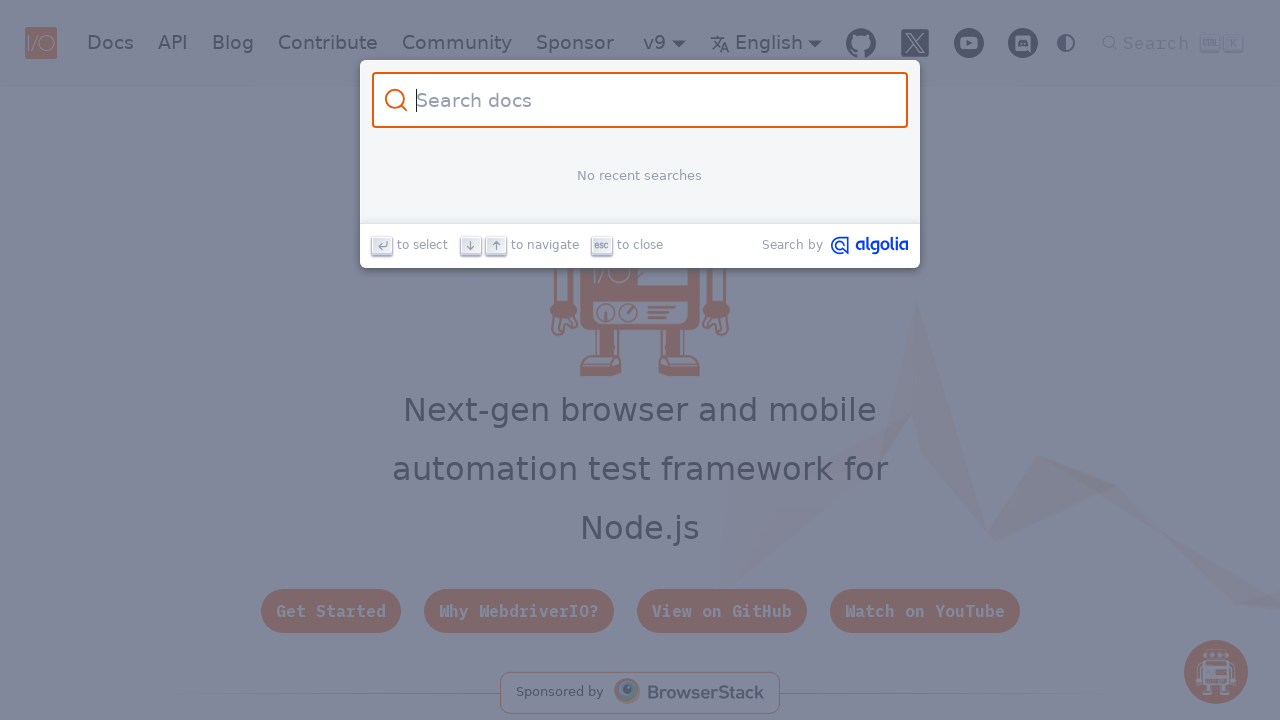

Typed 'url' in search field on .DocSearch-Input
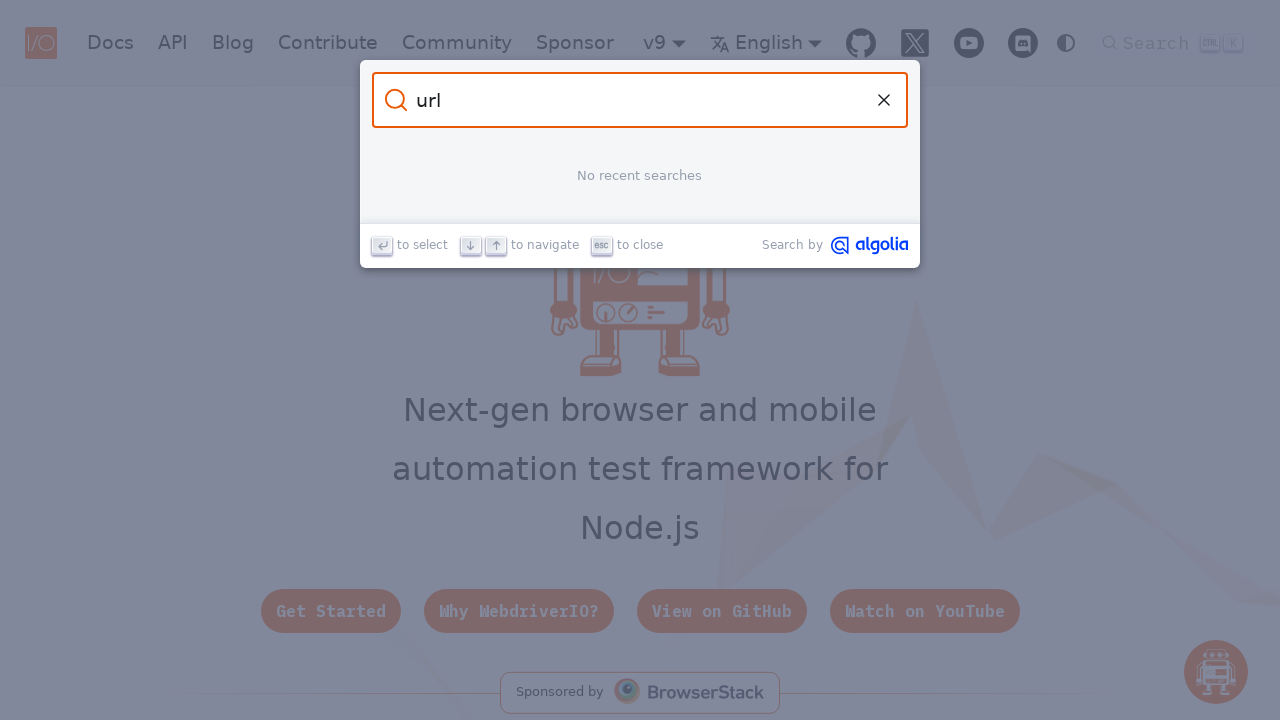

Search results loaded and first result appeared
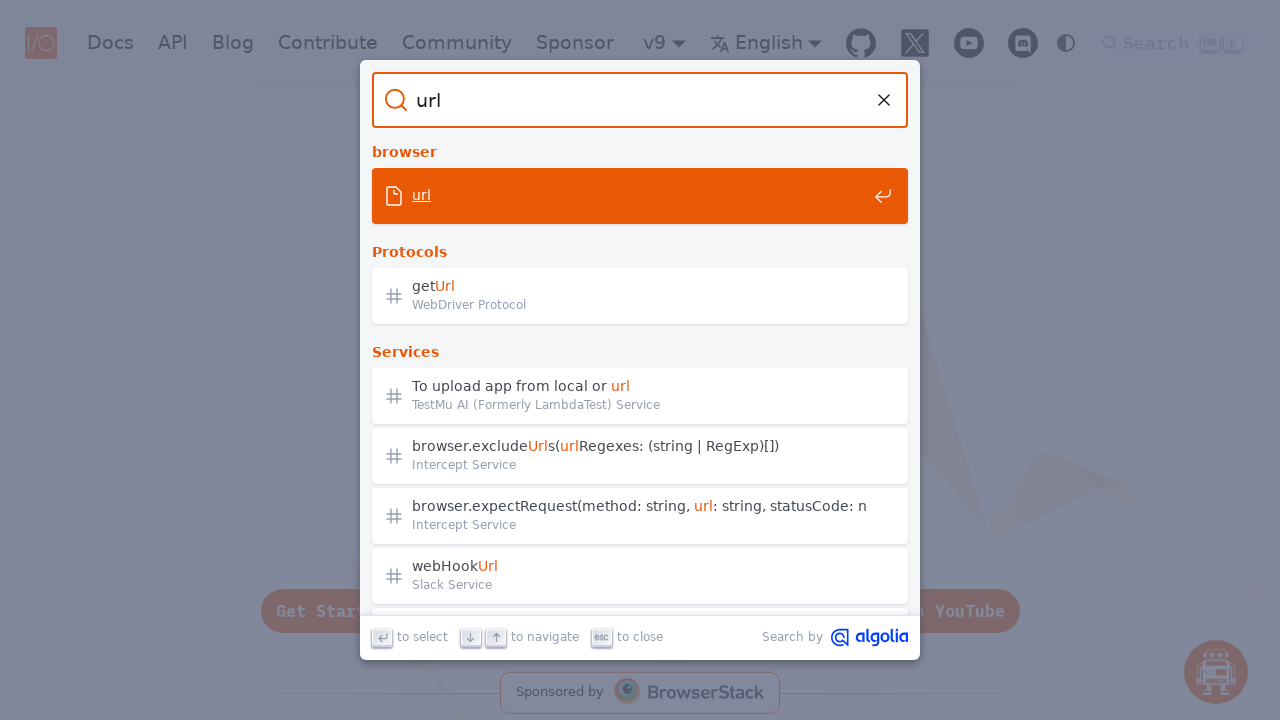

Clicked first search result for 'url' documentation at (640, 198) on .DocSearch-Hit >> nth=0
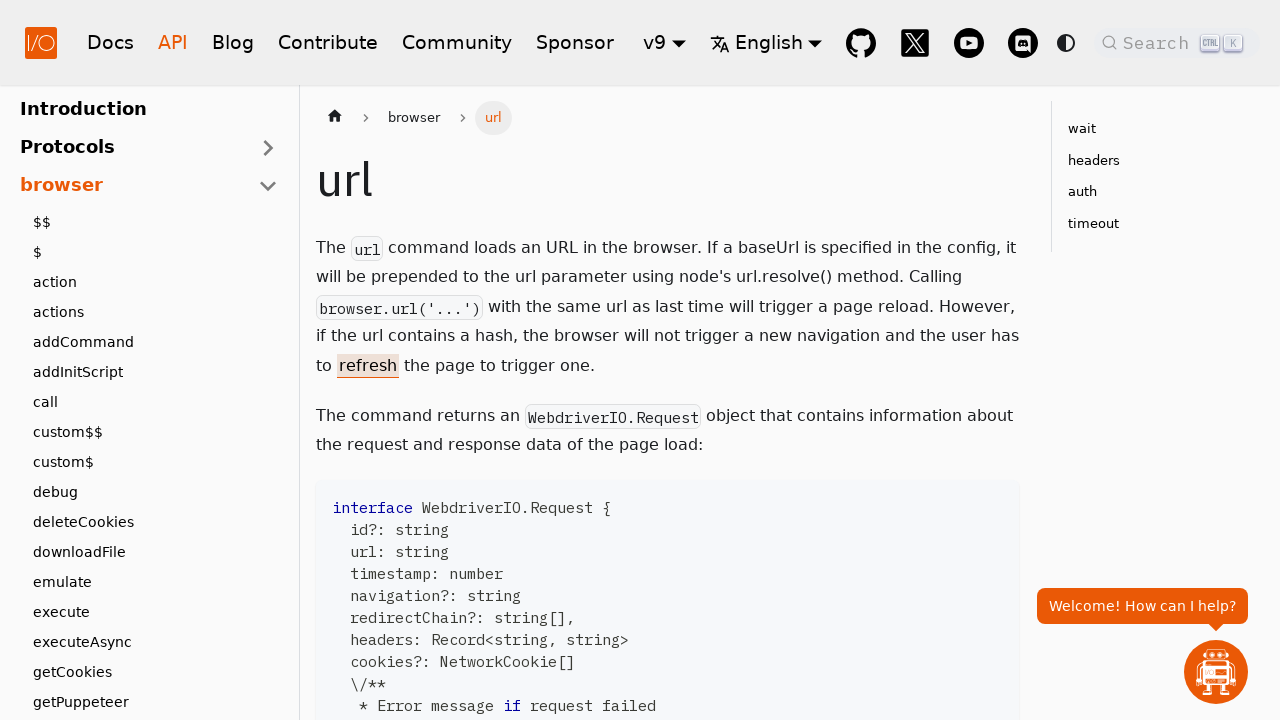

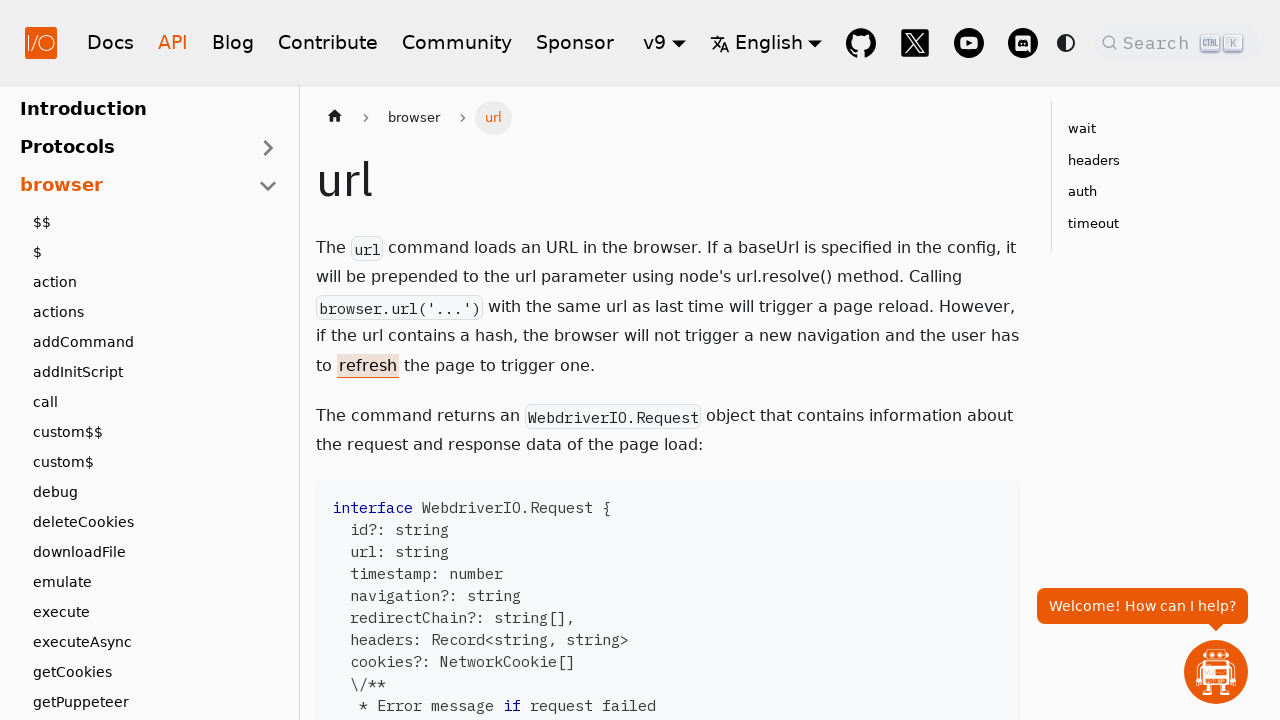